Navigates to the login page via My Account dropdown, clicks Forgot Password link, and verifies navigation to the forgotten password page

Starting URL: https://awesomeqa.com/ui/

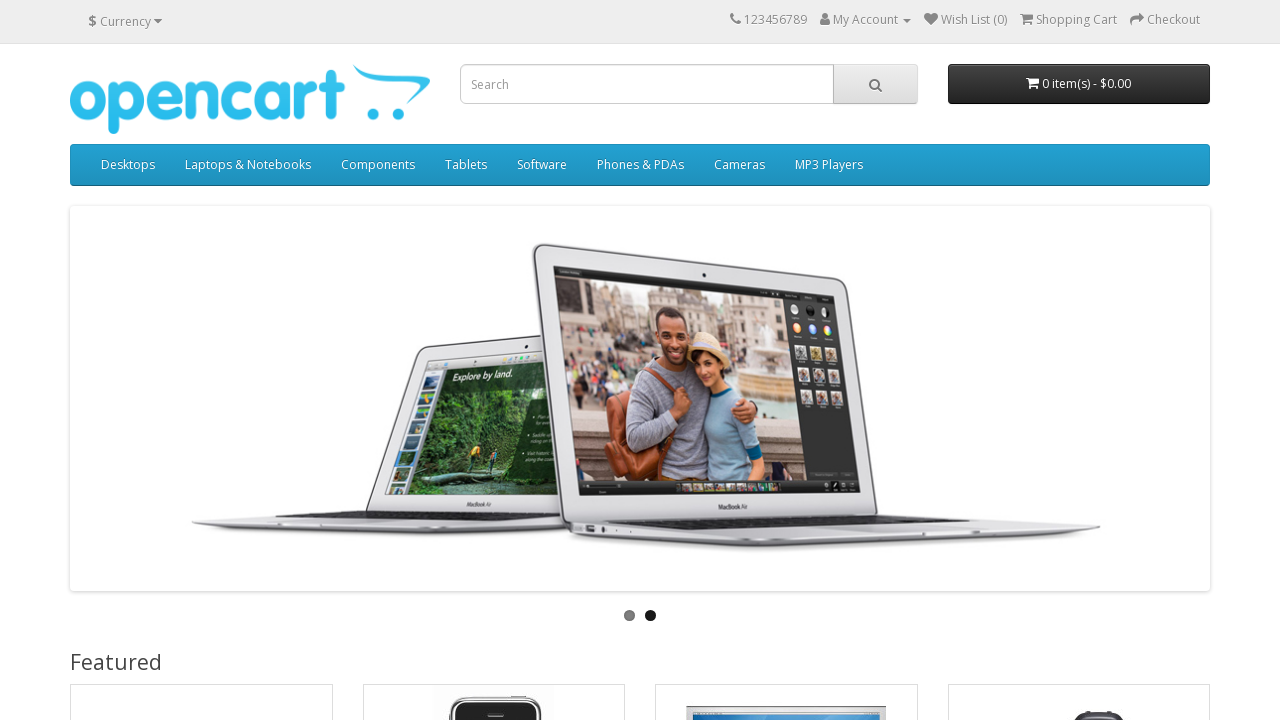

Clicked My Account dropdown (caret icon) at (907, 21) on span.caret
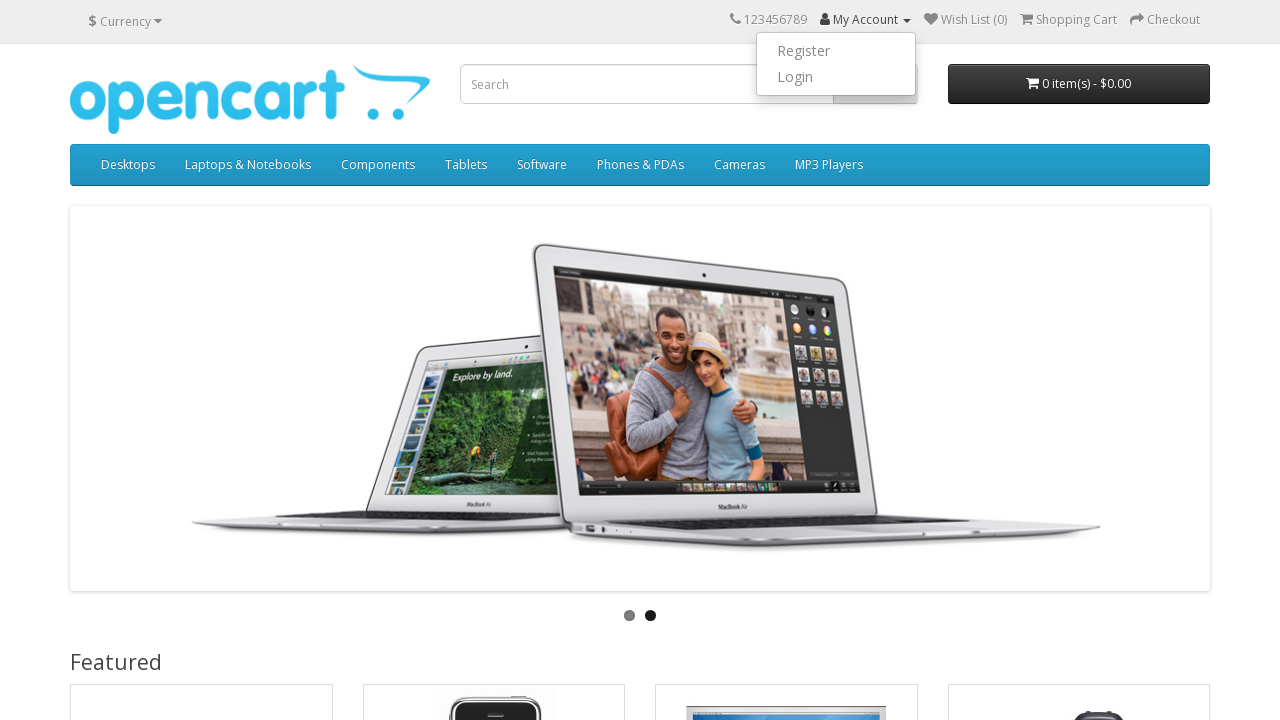

Waited 2 seconds for dropdown menu to appear
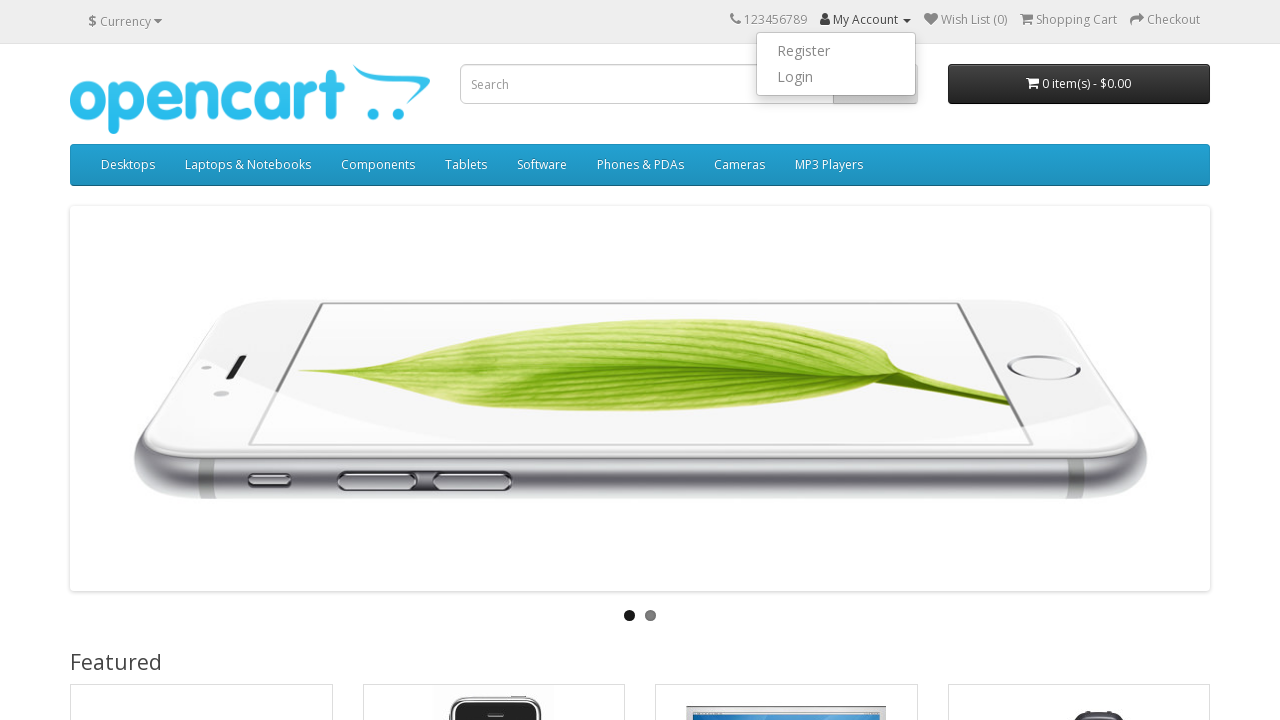

Clicked Login menu option at (836, 77) on text=Login
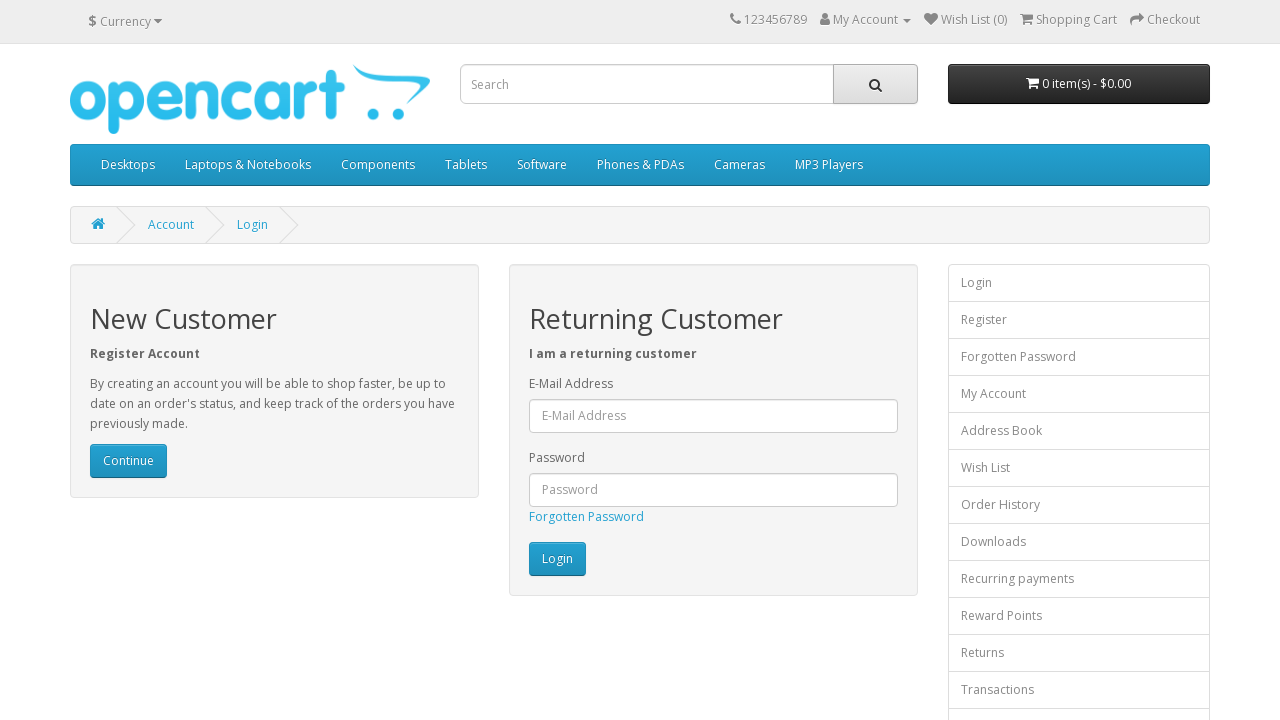

Waited for Forgotten Password link to load on login page
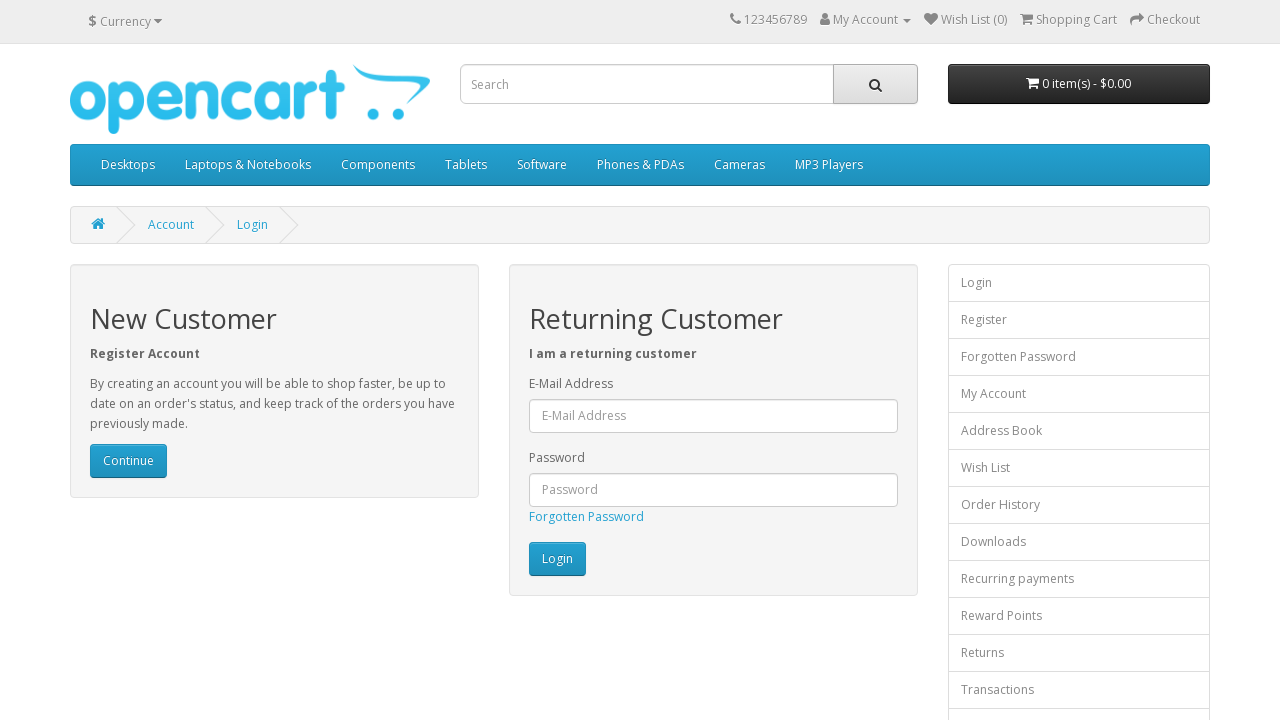

Clicked Forgotten Password link at (586, 516) on a:has-text('Forgotten Password')
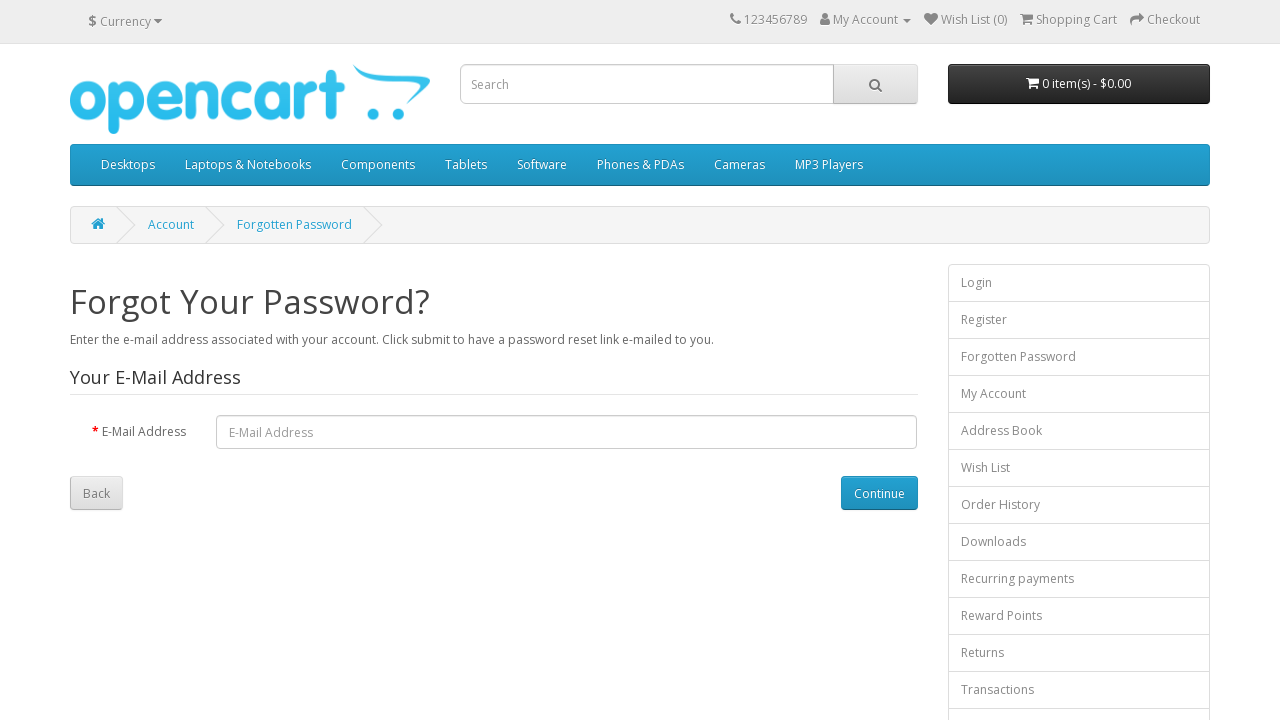

Navigated to forgotten password page
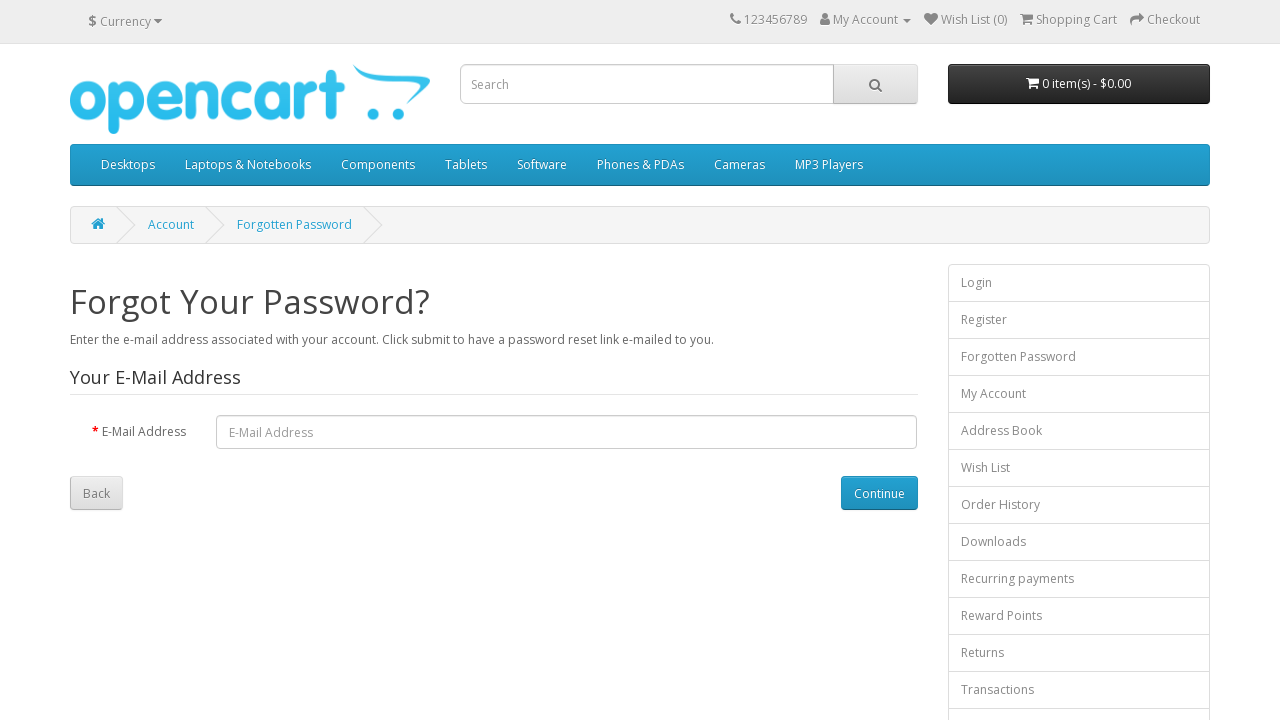

Verified URL matches forgotten password page endpoint
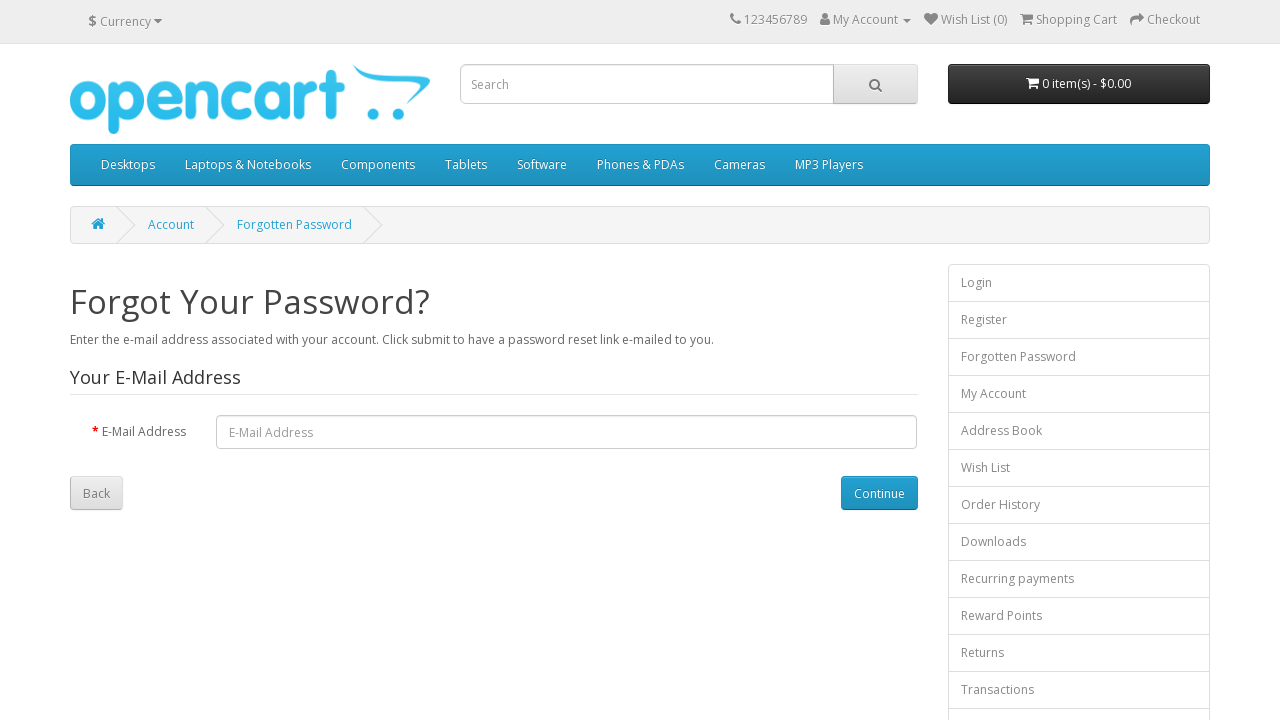

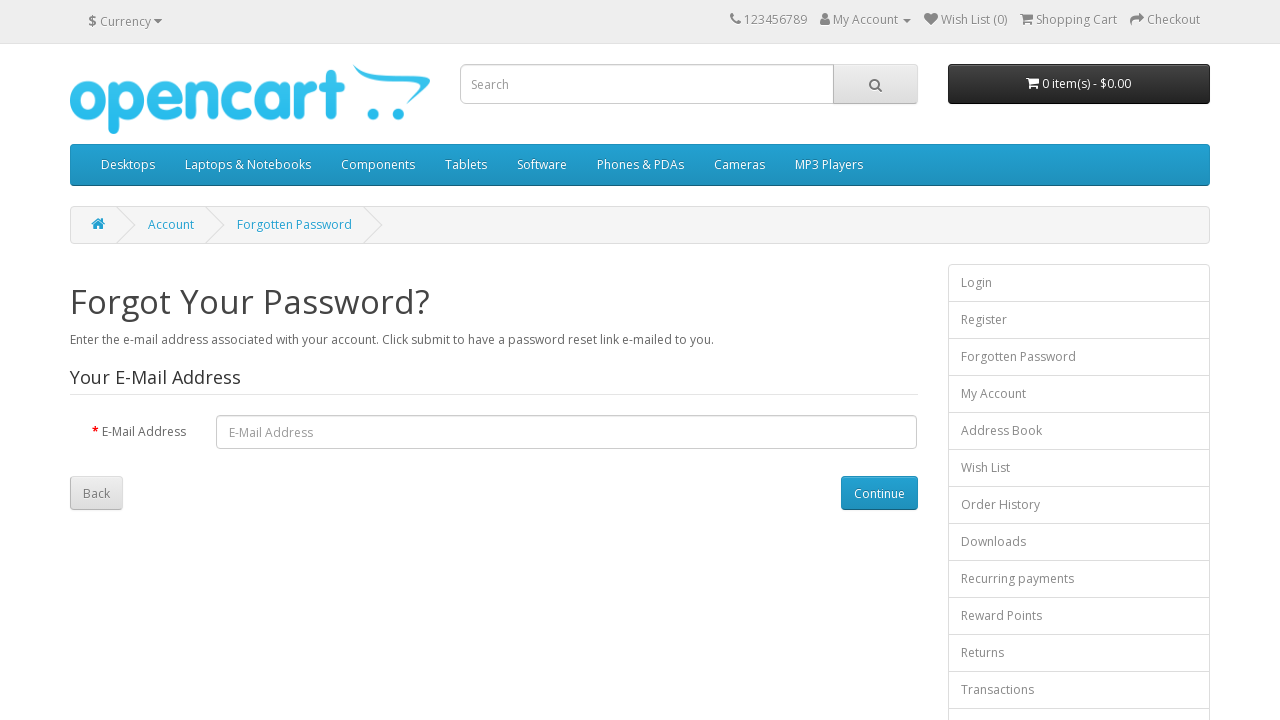